Tests nested iframe interaction by navigating to nested iframe tab and interacting with elements inside nested iframes

Starting URL: https://demo.automationtesting.in/Frames.html

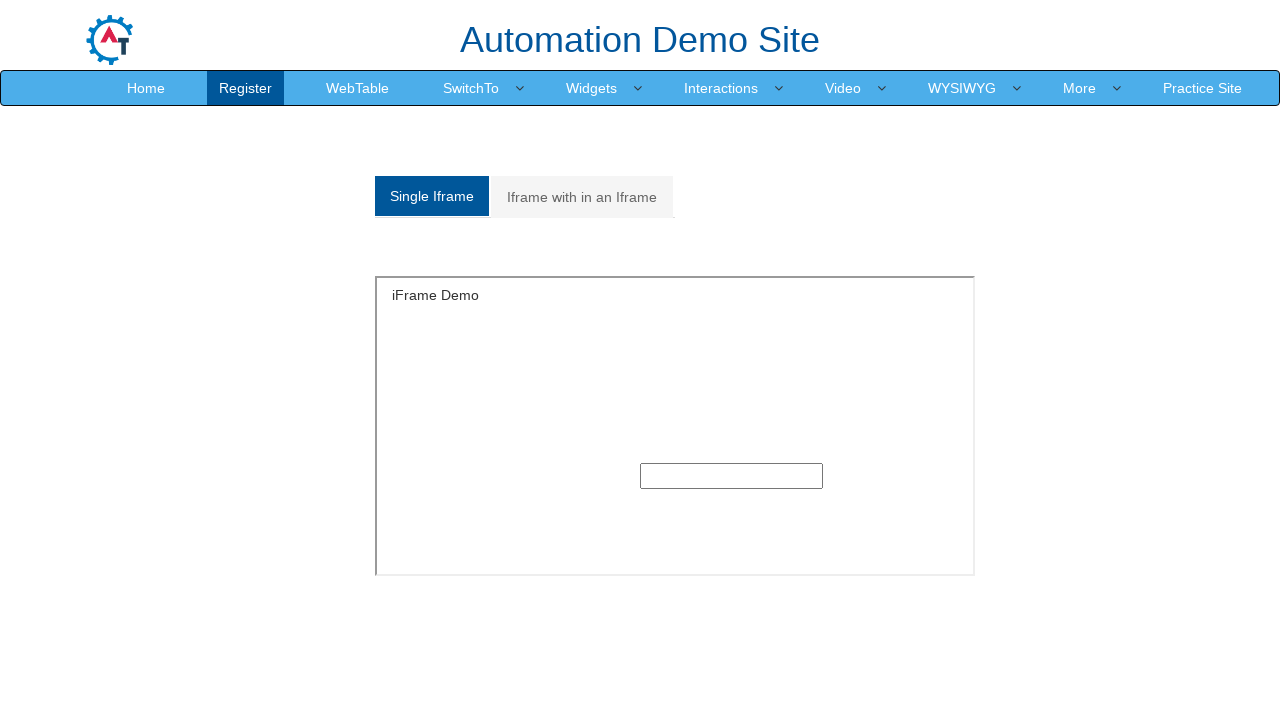

Clicked on 'Iframe with in an Iframe' tab at (582, 197) on a:text('Iframe with in an Iframe')
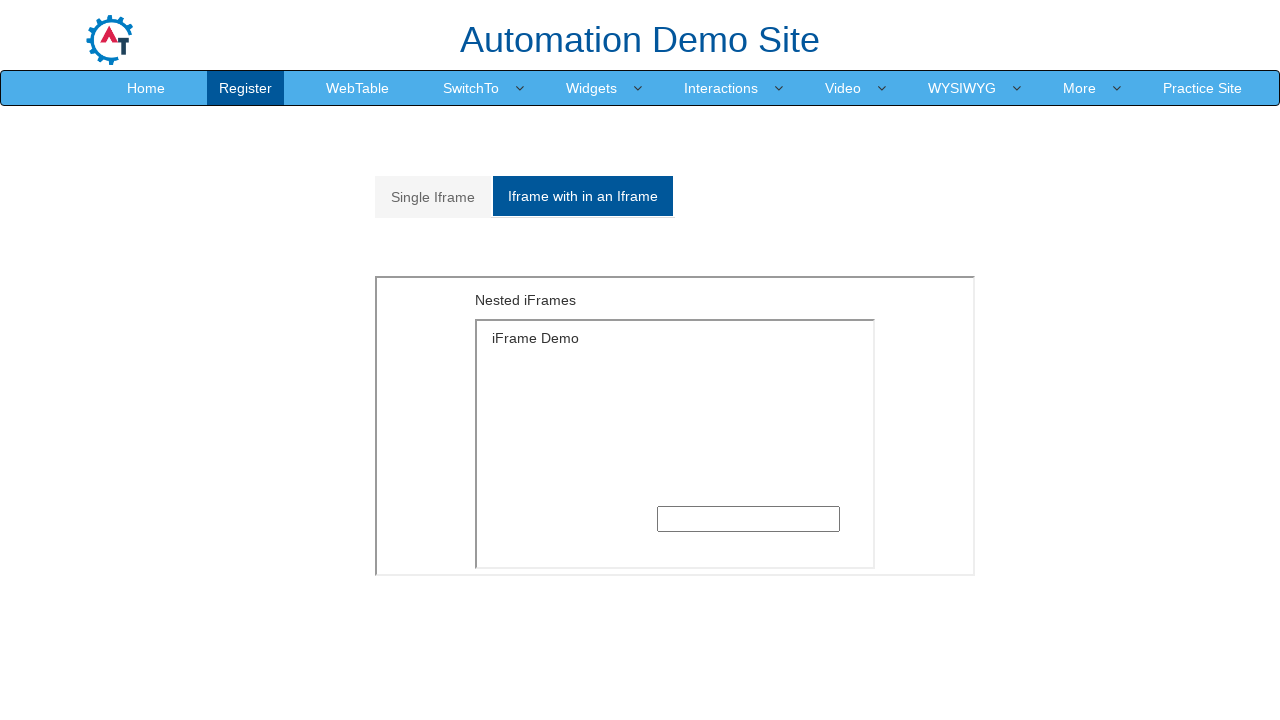

Located outer iframe with src='MultipleFrames.html'
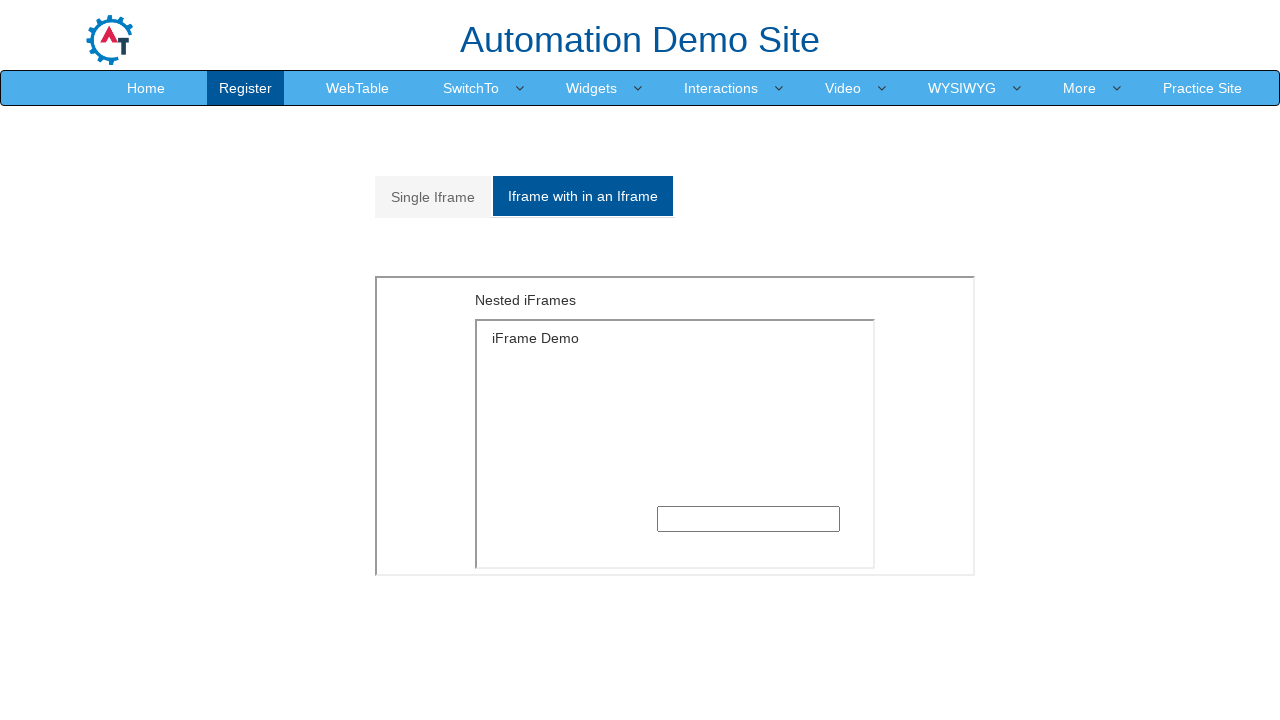

Located inner iframe within outer iframe
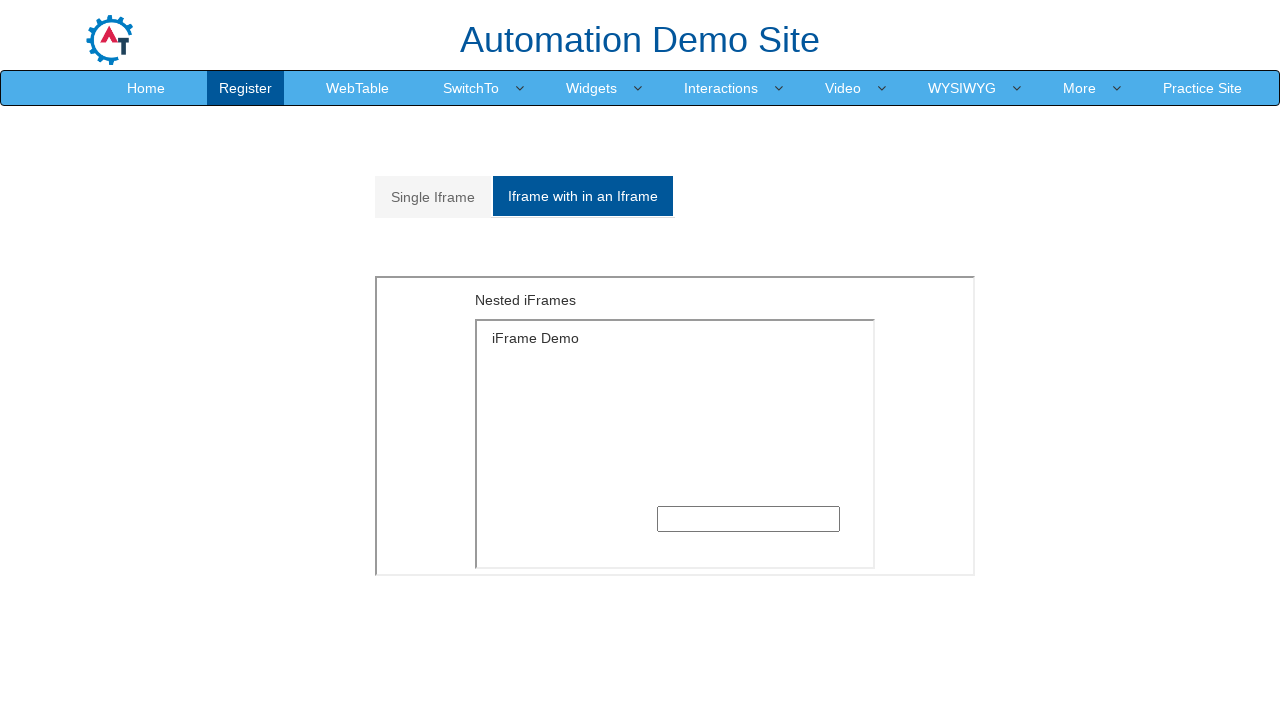

Filled text input field in nested iframe with 'test text' on iframe[src='MultipleFrames.html'] >> internal:control=enter-frame >> iframe >> i
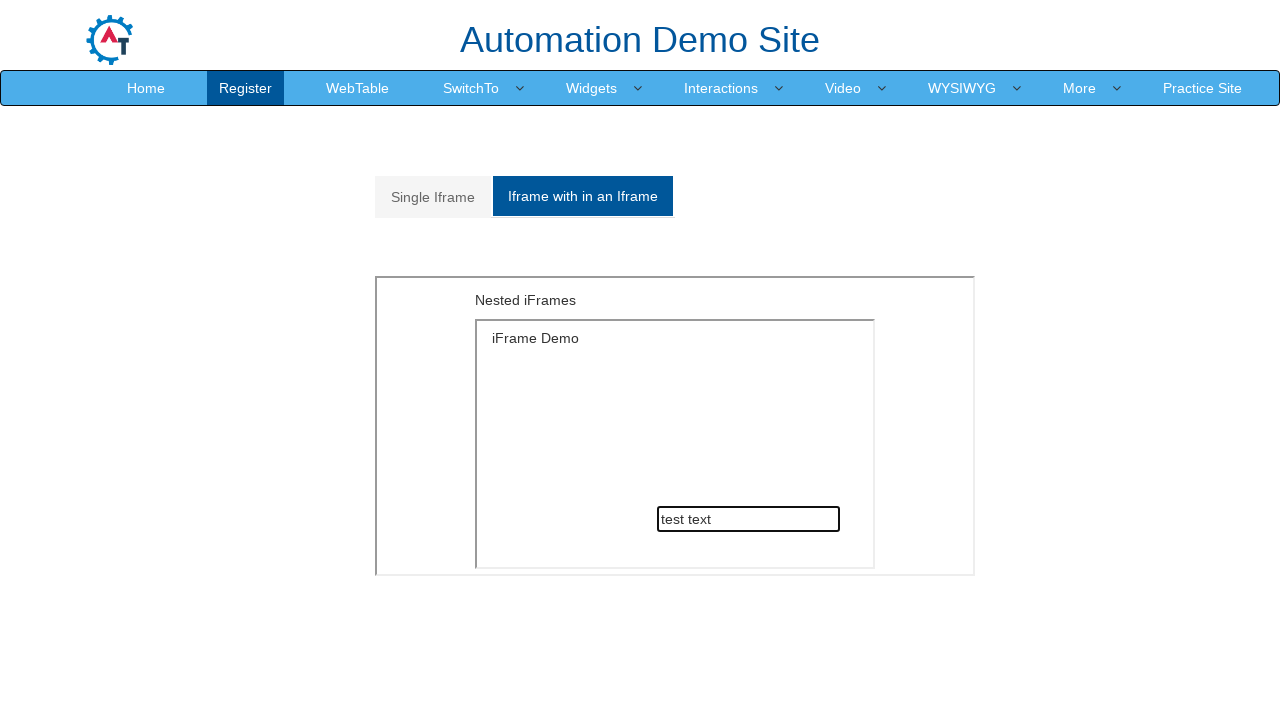

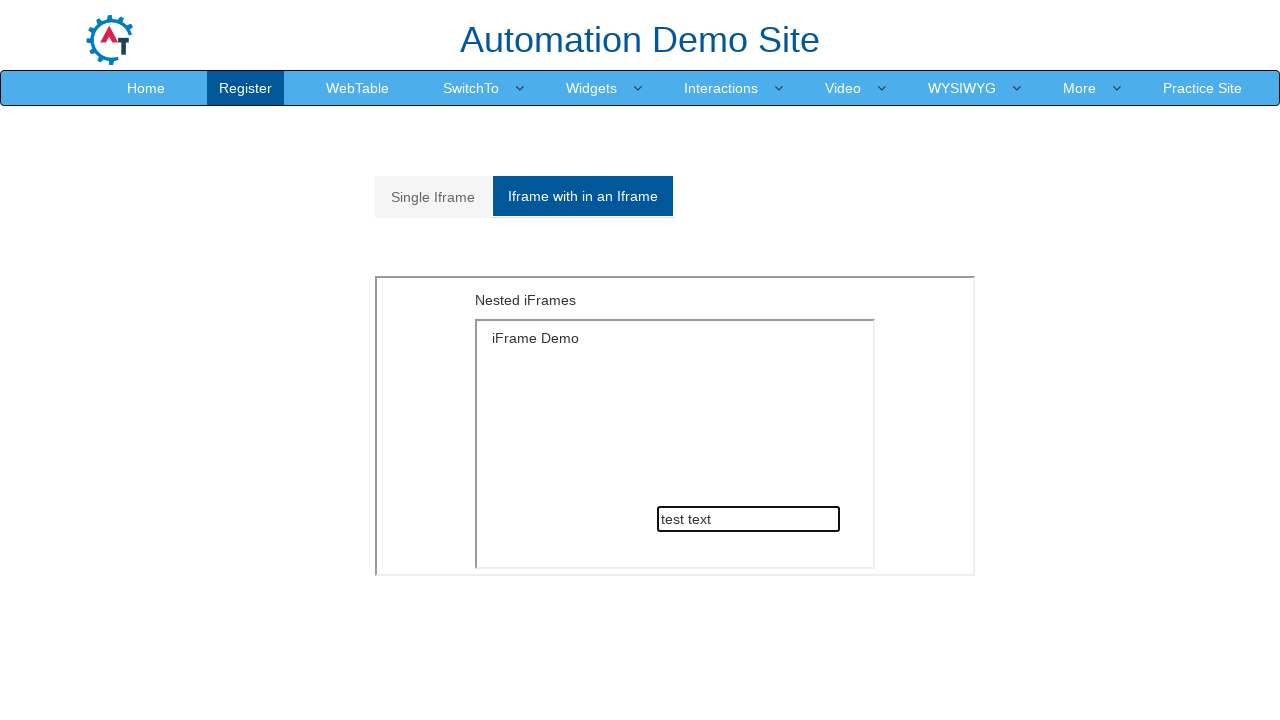